Opens the Join As Specialist modal, fills the experience field, then closes the modal

Starting URL: https://famcare.app

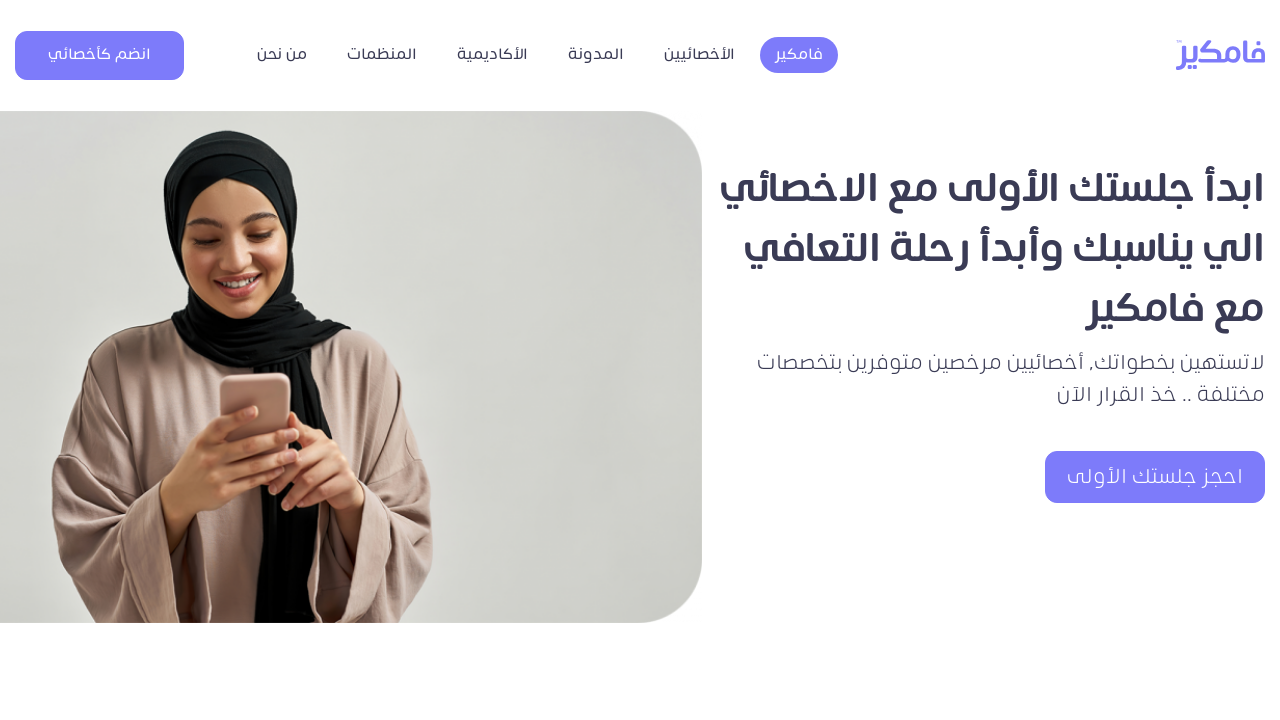

Clicked Join As Specialist button to open modal at (100, 55) on xpath=//*[@id='navbarContent']/button
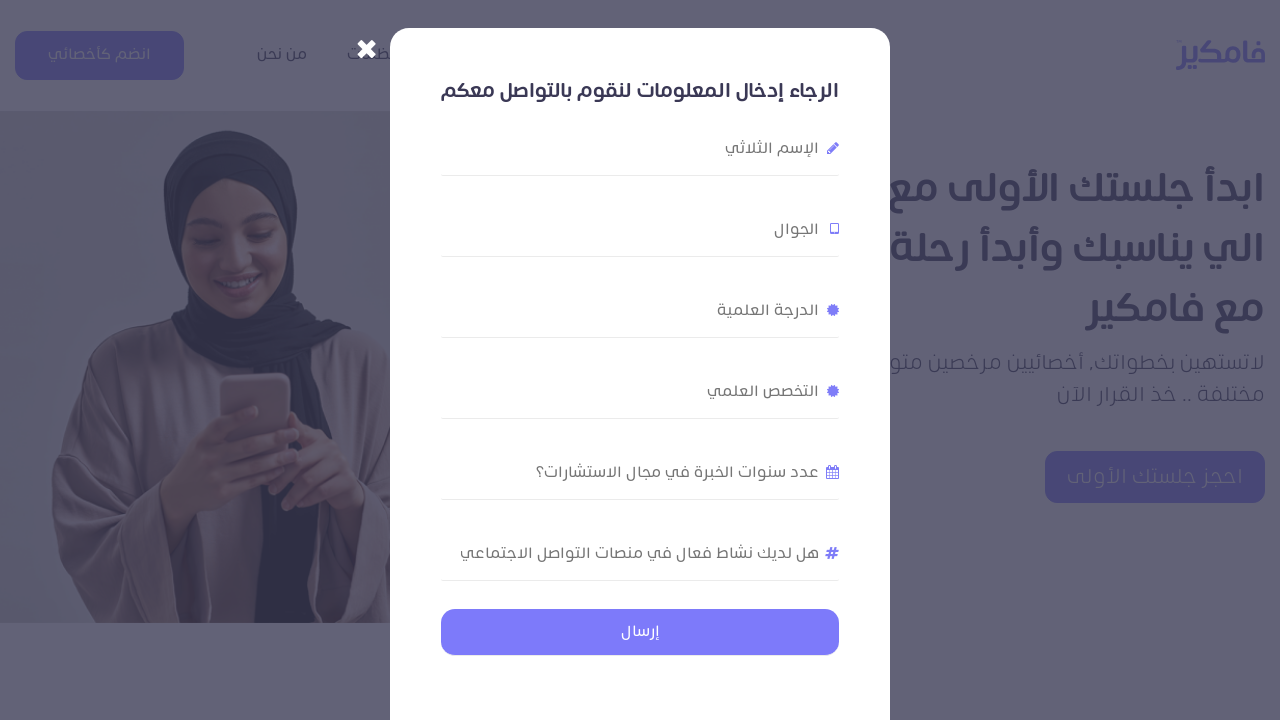

Join As Specialist modal appeared
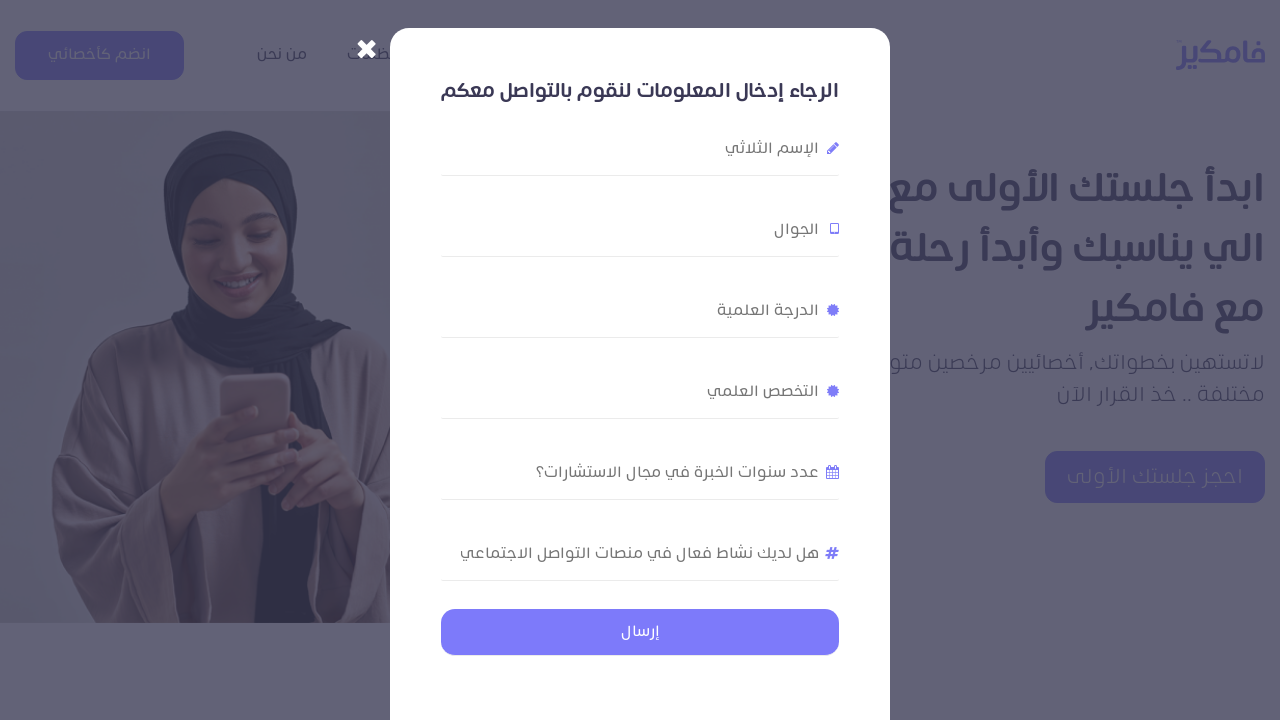

Filled experience field with '7' on #joinUsModal form input[name='experience']
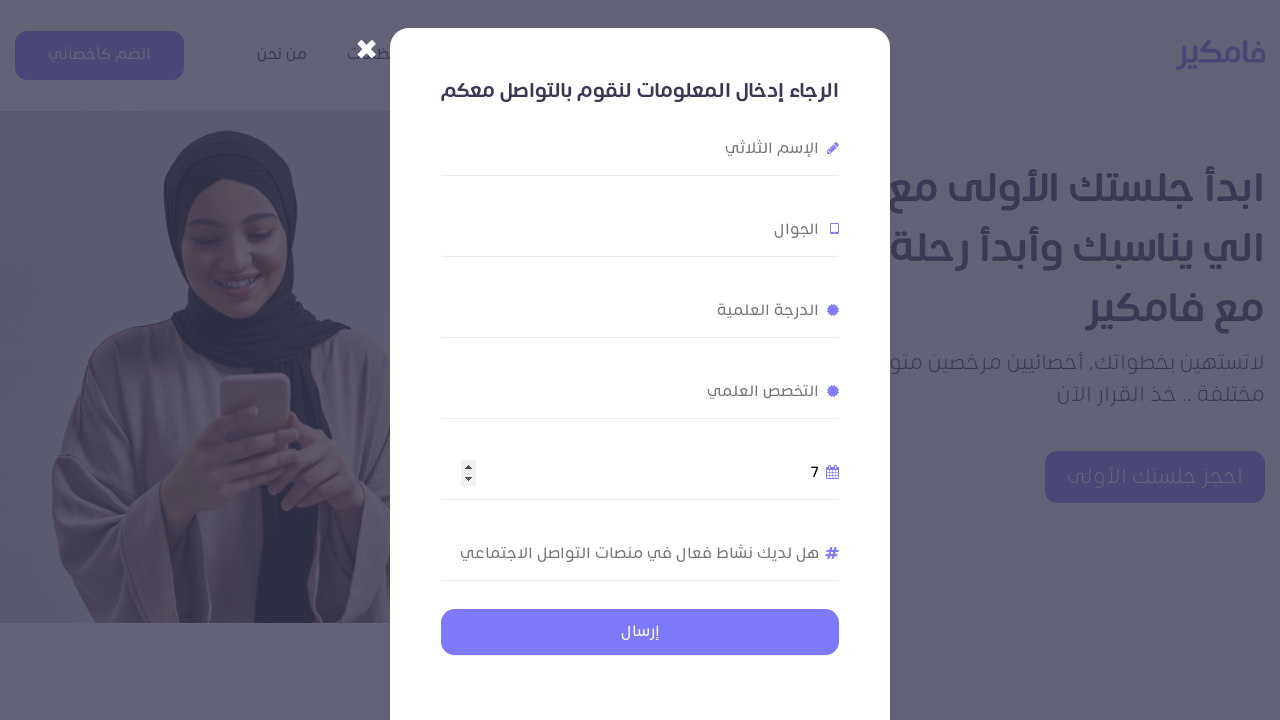

Clicked close button to close the modal at (366, 45) on xpath=//*[@id='joinUsModal']/div/div/button/span
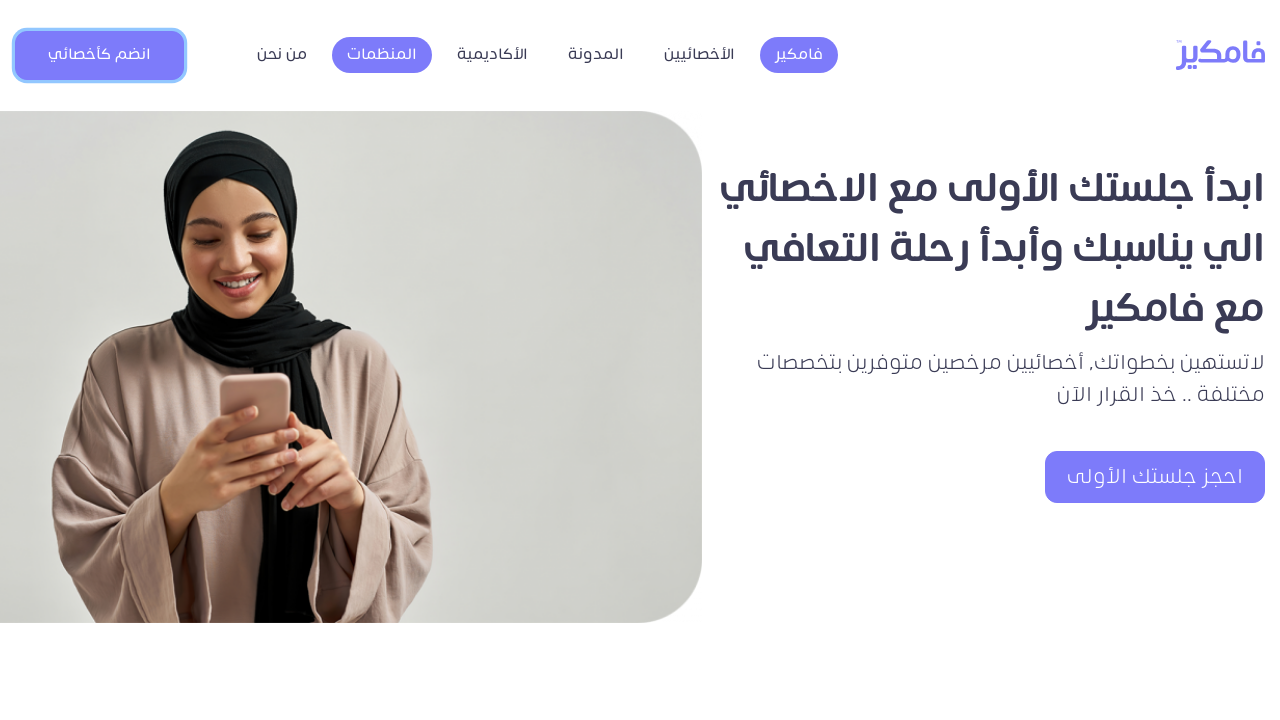

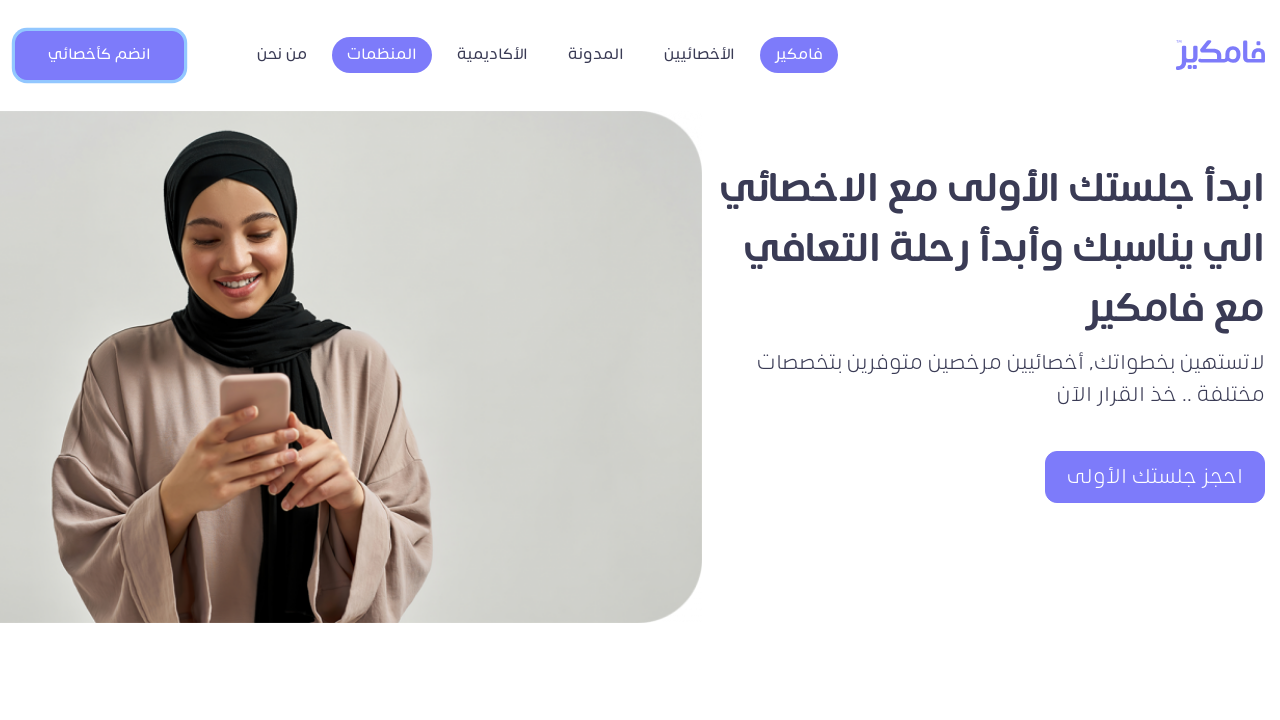